Tests a registration form with dynamic attributes by filling in username, password, confirm password, and email fields using XPath selectors that handle dynamic class names, then submitting the form and verifying the confirmation message.

Starting URL: https://v1.training-support.net/selenium/dynamic-attributes

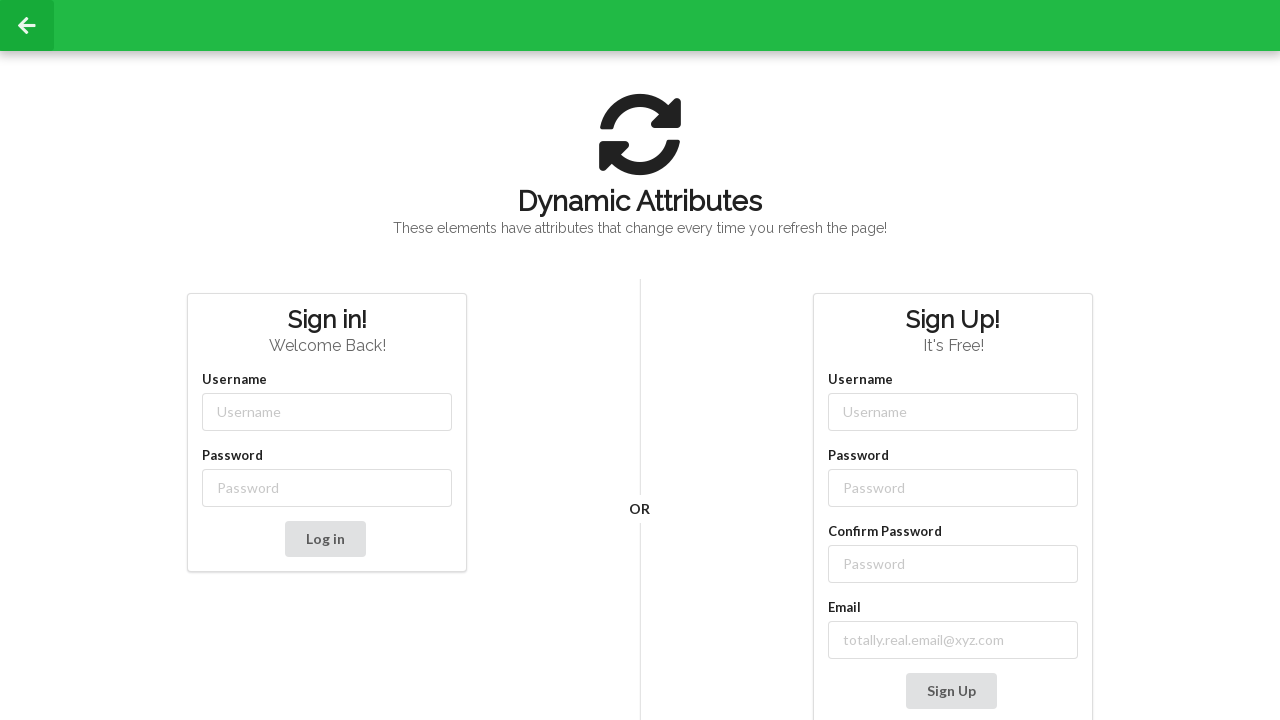

Filled username field with 'NewUser' using dynamic XPath selector on //input[contains(@class, '-username')]
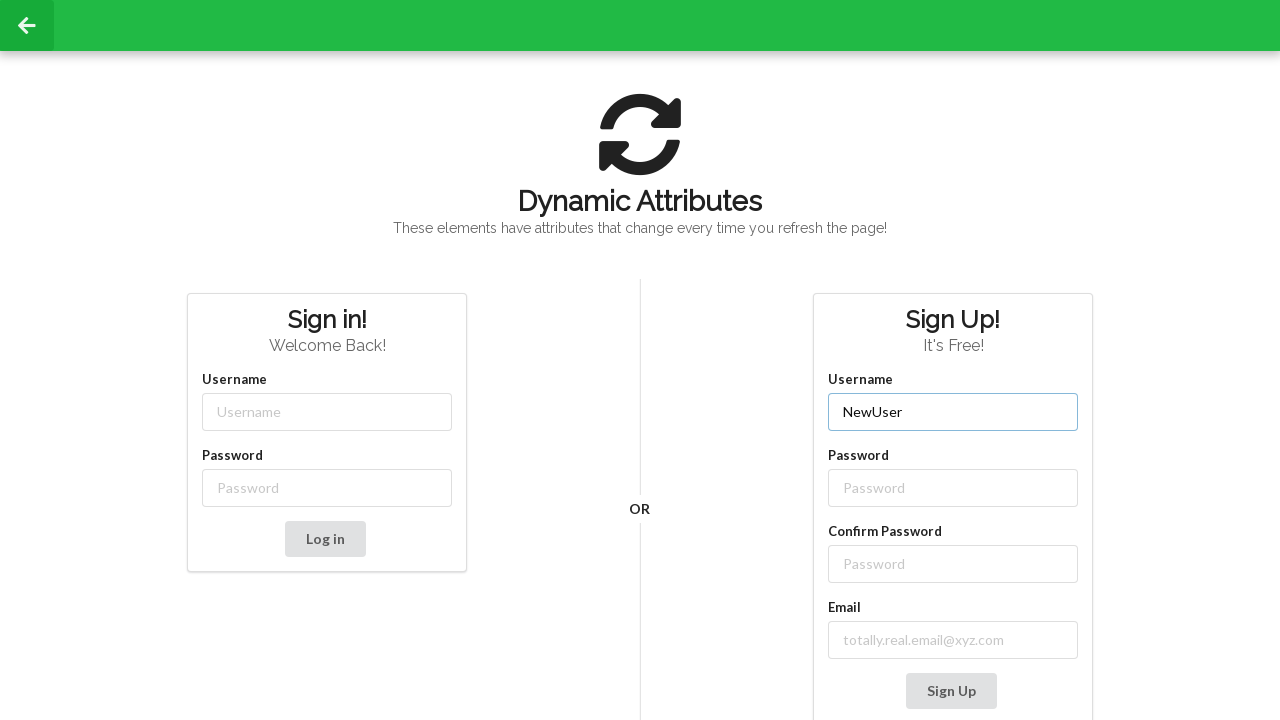

Filled password field with 'SecurePass123' using dynamic XPath selector on //input[contains(@class, '-password')]
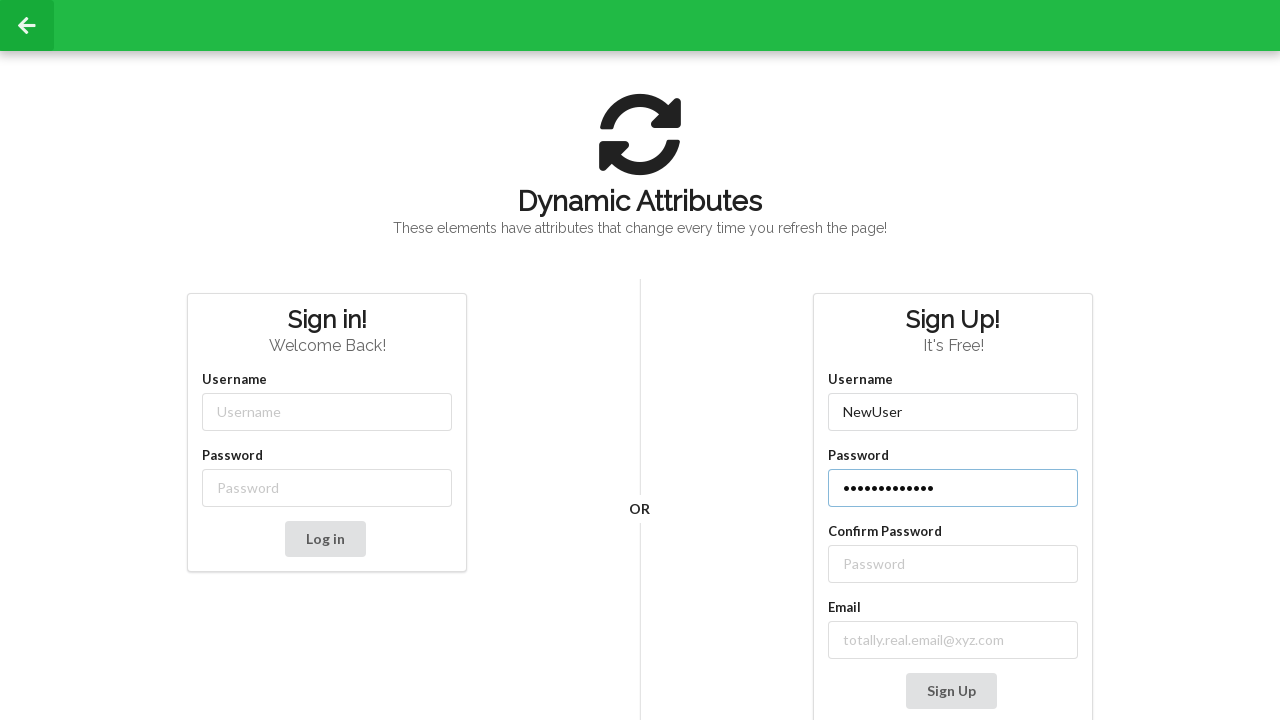

Filled confirm password field with 'SecurePass123' using XPath selector on //label[text()='Confirm Password']/following-sibling::input
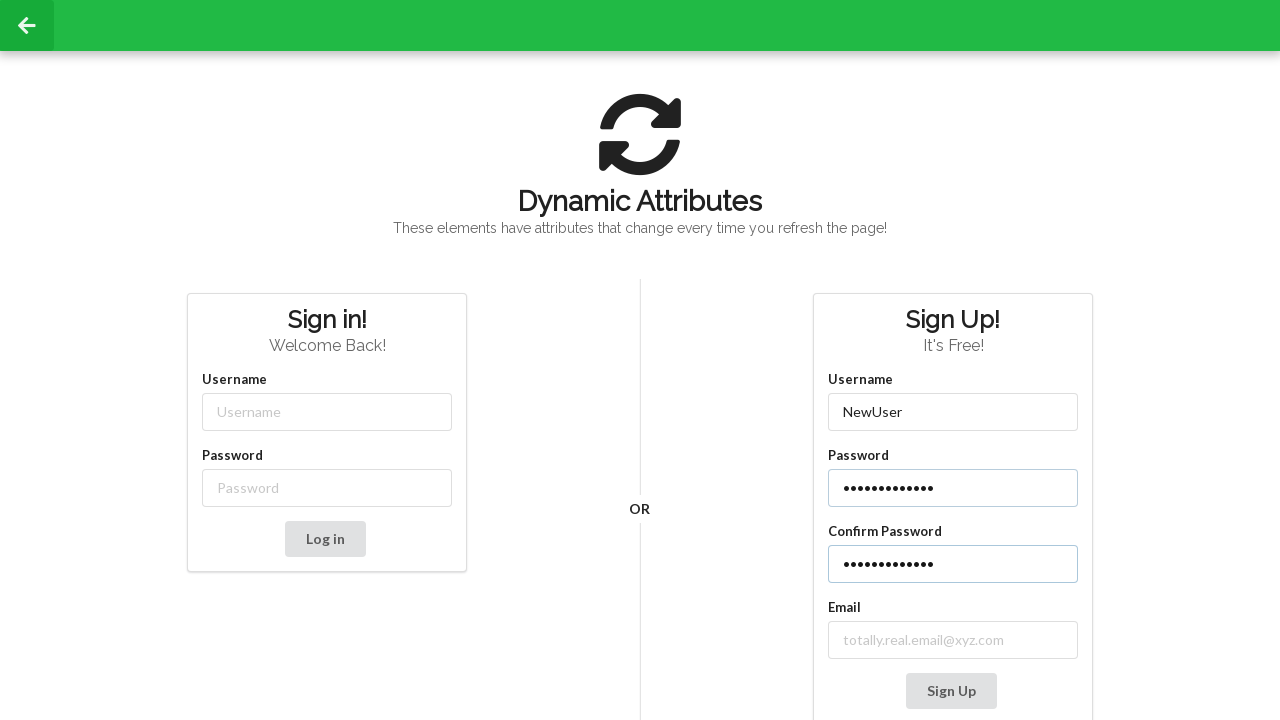

Filled email field with 'testuser@example.com' using dynamic XPath selector on //label[contains(text(), 'mail')]/following-sibling::input
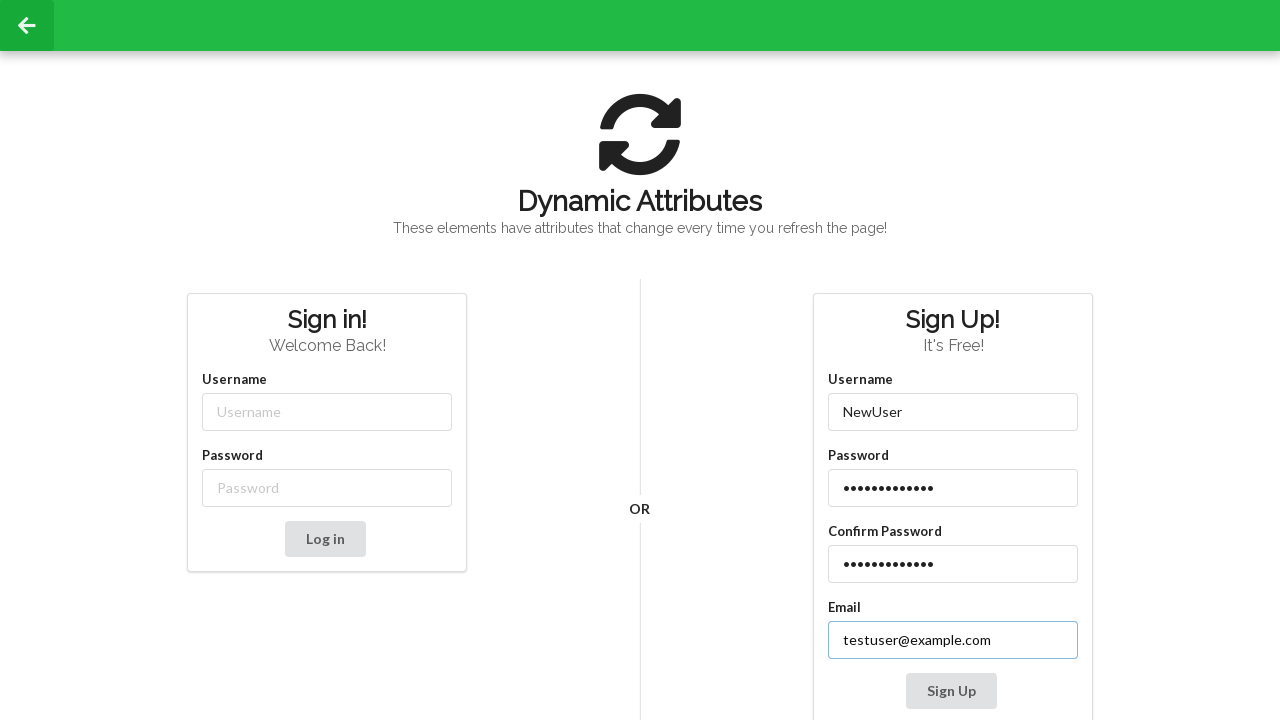

Clicked Sign Up button to submit the registration form at (951, 691) on xpath=//button[contains(text(), 'Sign Up')]
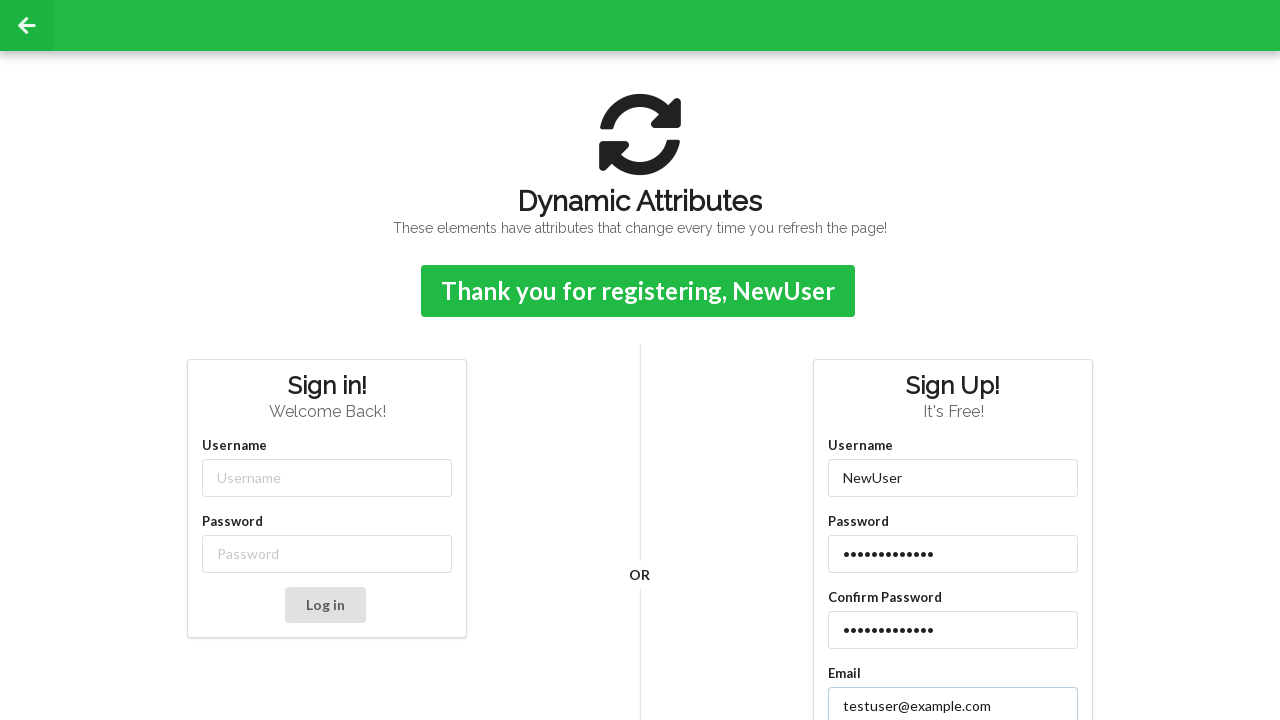

Confirmation message appeared with ID 'action-confirmation'
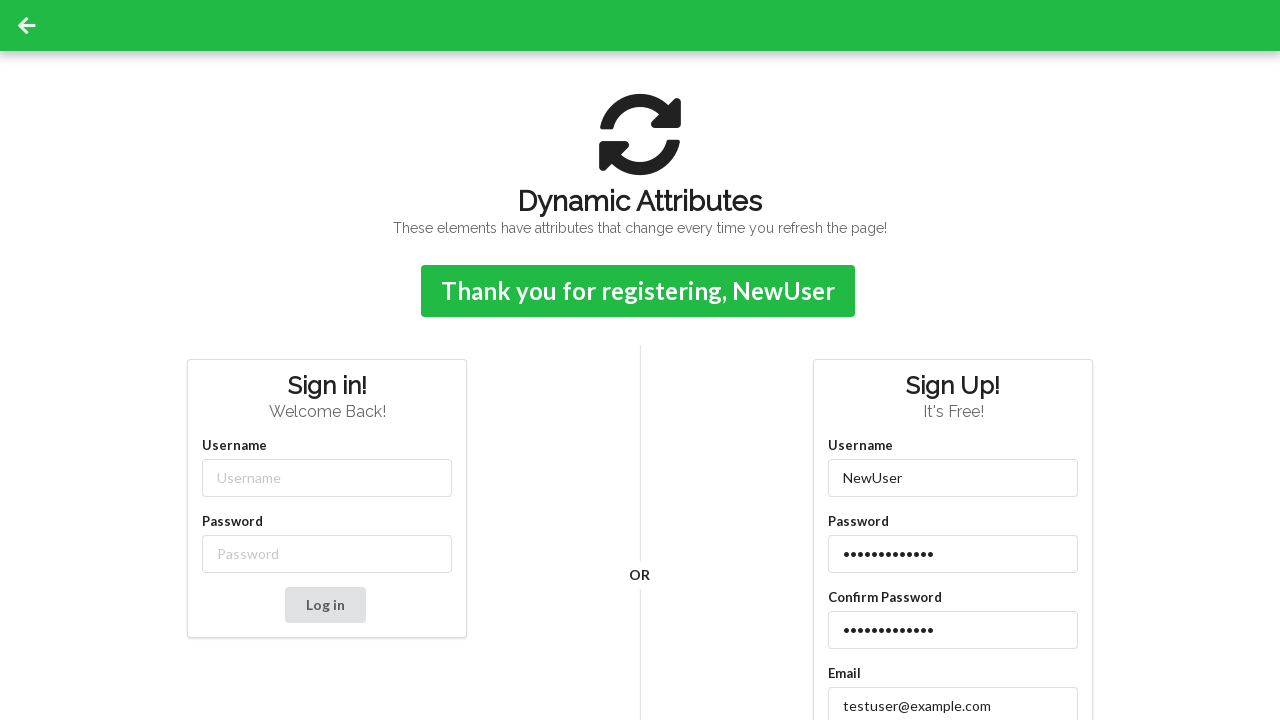

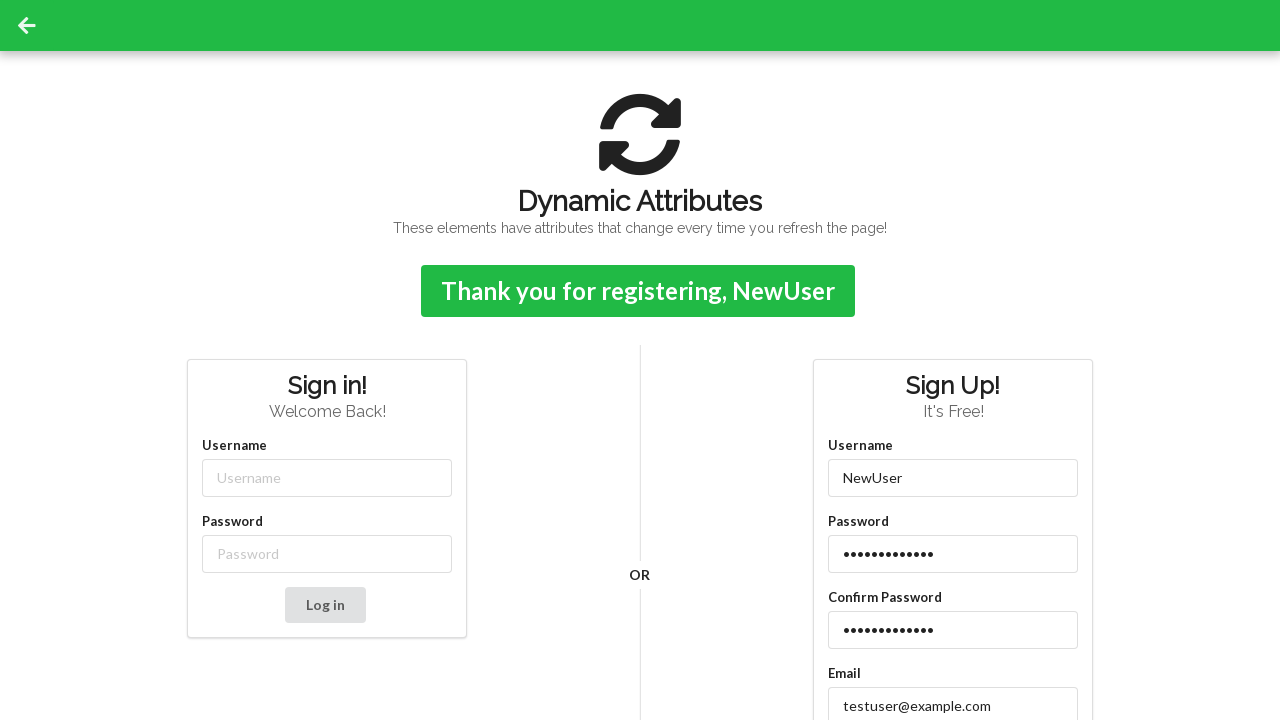